Tests simple JavaScript alert handling by clicking a button and accepting the alert

Starting URL: https://demoqa.com/alerts

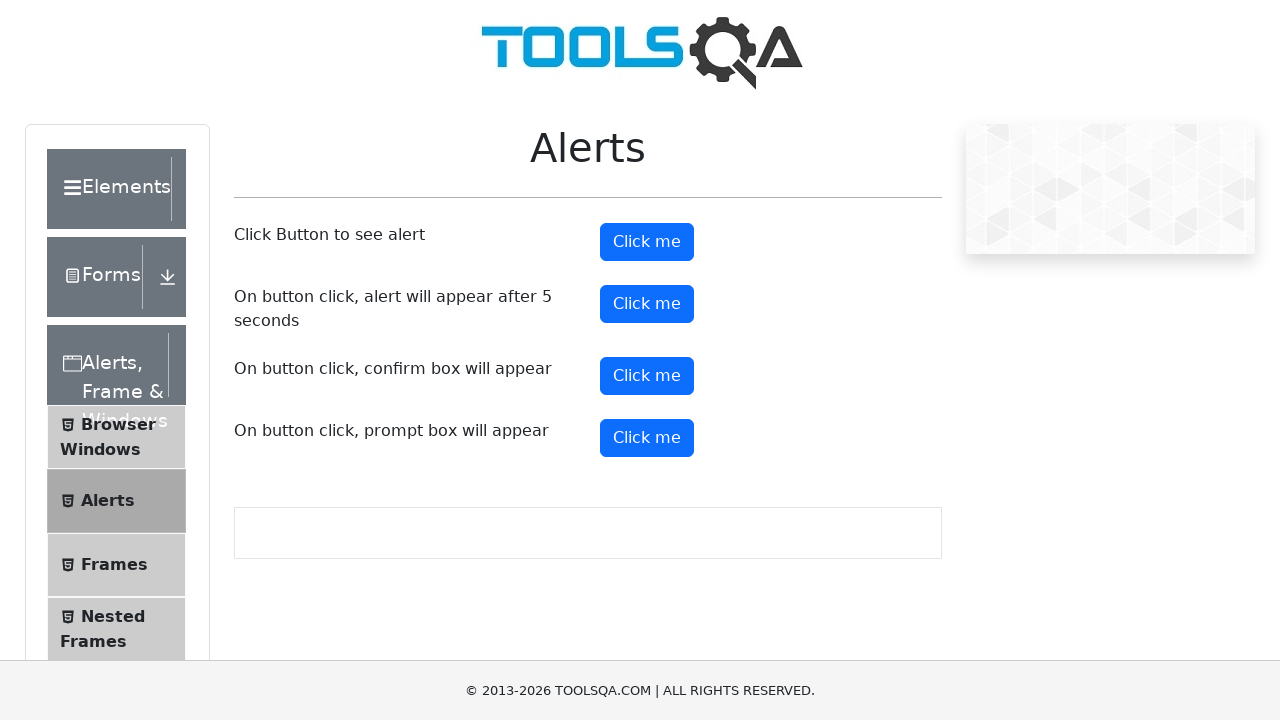

Set up dialog handler to accept alerts
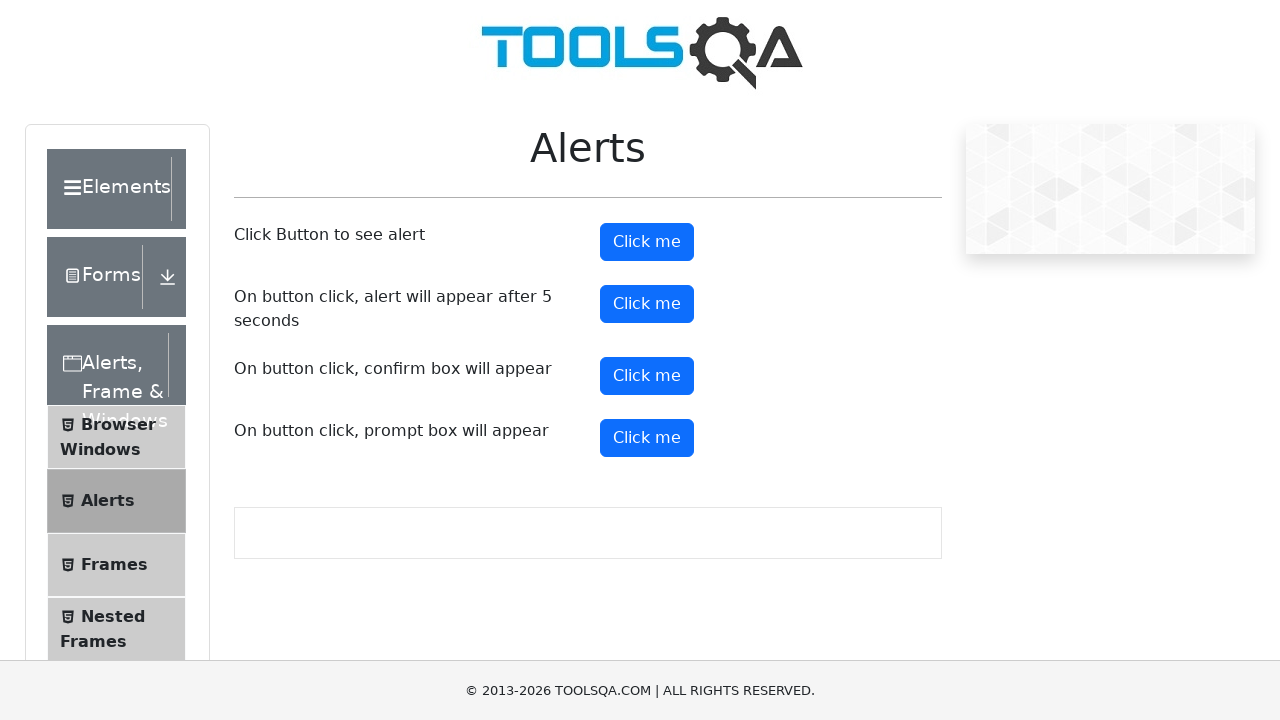

Clicked the alert button to trigger simple JavaScript alert at (647, 242) on button#alertButton
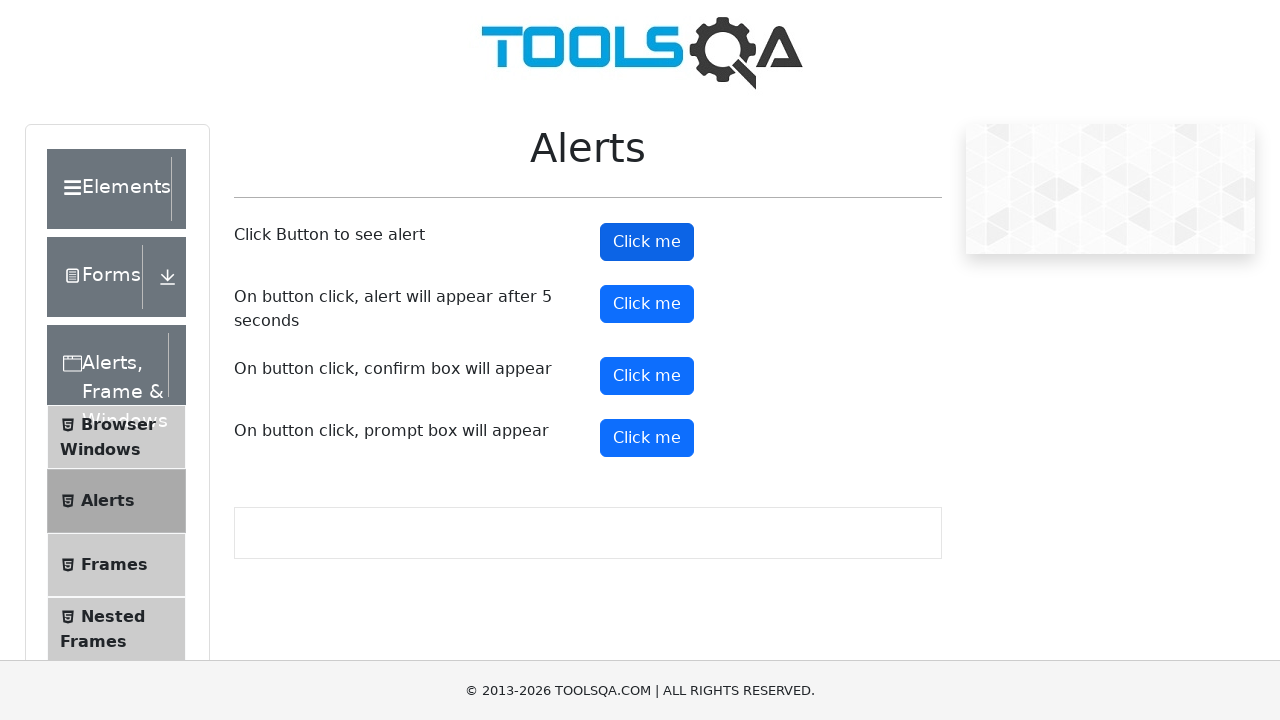

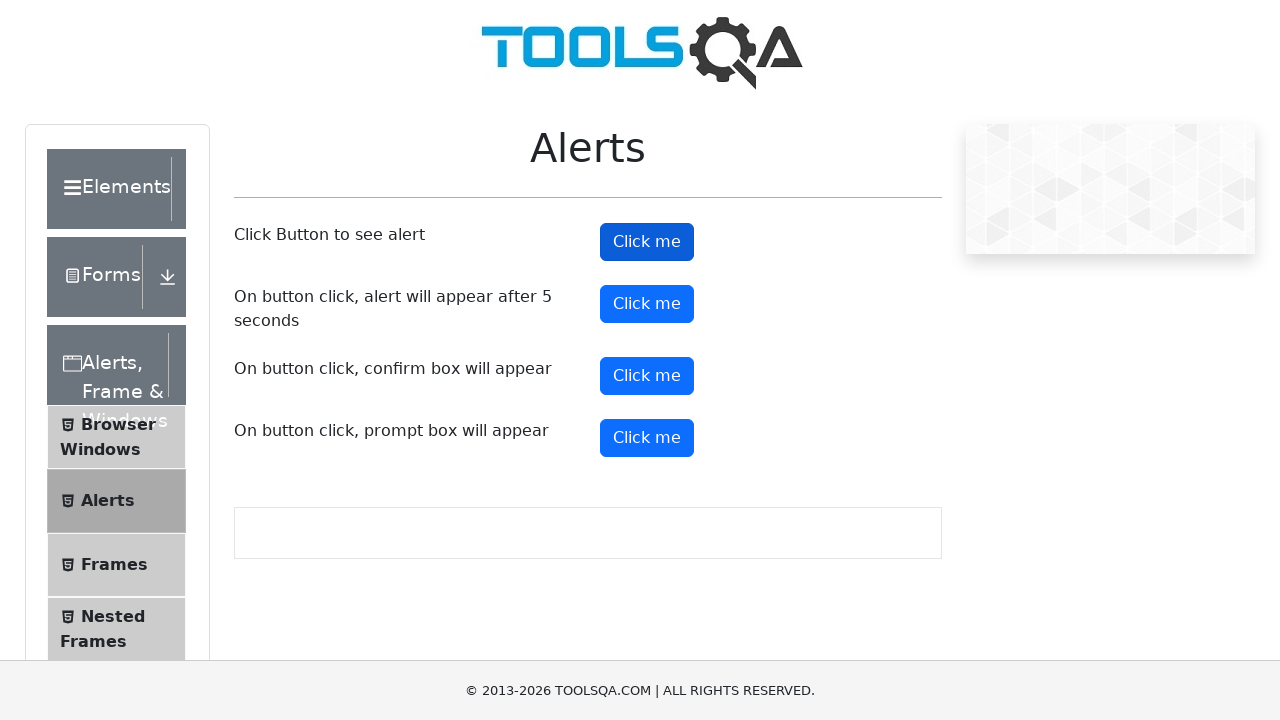